Tests JavaScript confirmation dialog handling by clicking a Confirm button and accepting the confirmation dialog

Starting URL: https://testautomationpractice.blogspot.com/

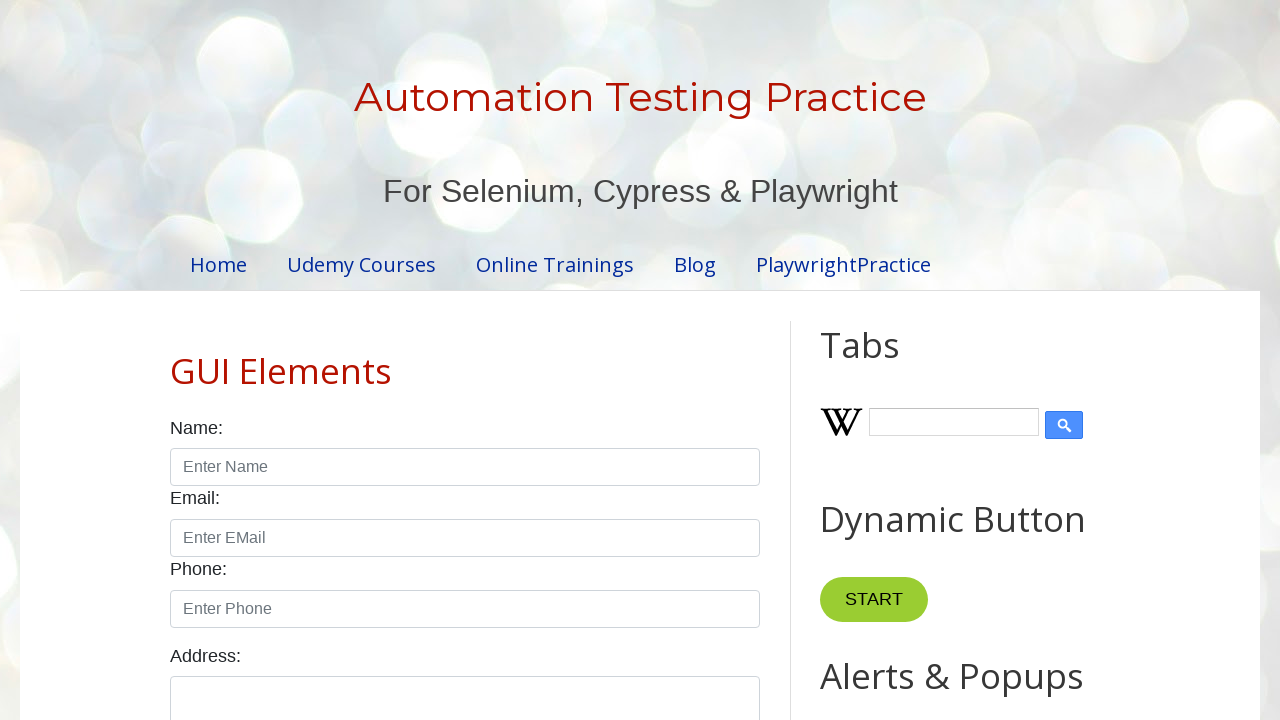

Set up dialog handler for confirmation dialogs
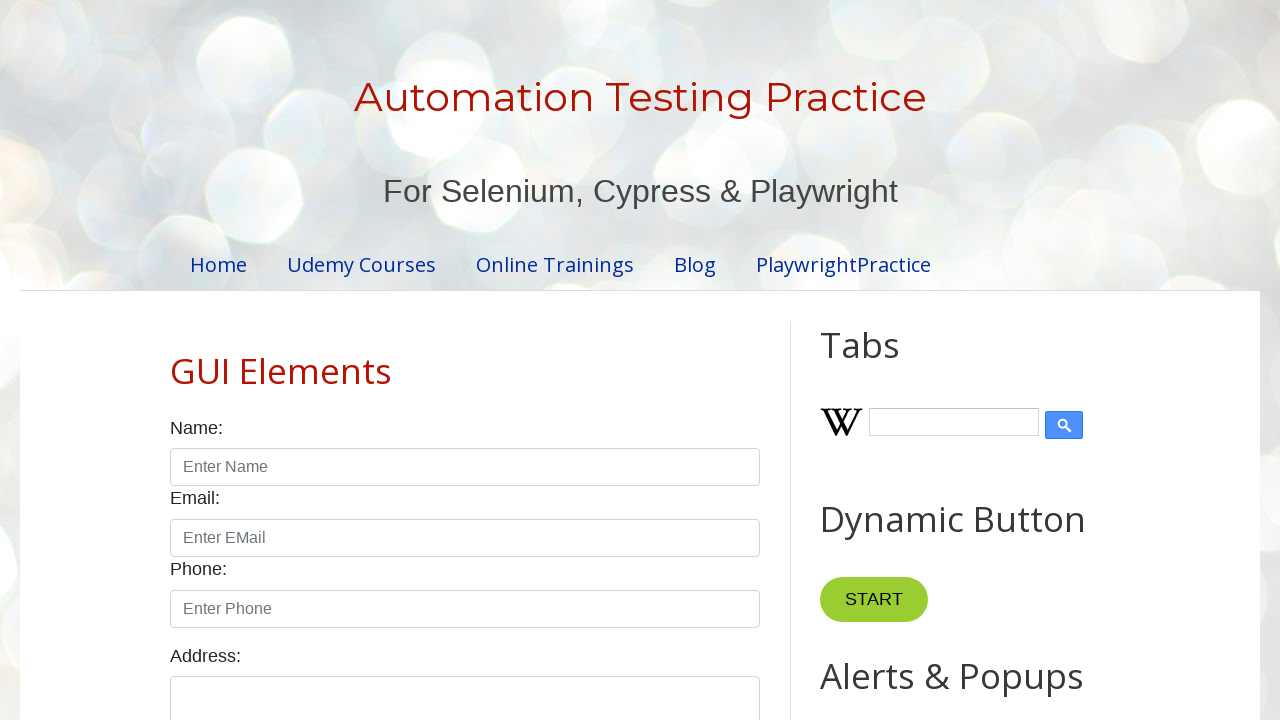

Clicked the Confirm button to trigger the dialog at (912, 360) on xpath=//button[@onclick='myFunctionConfirm()']
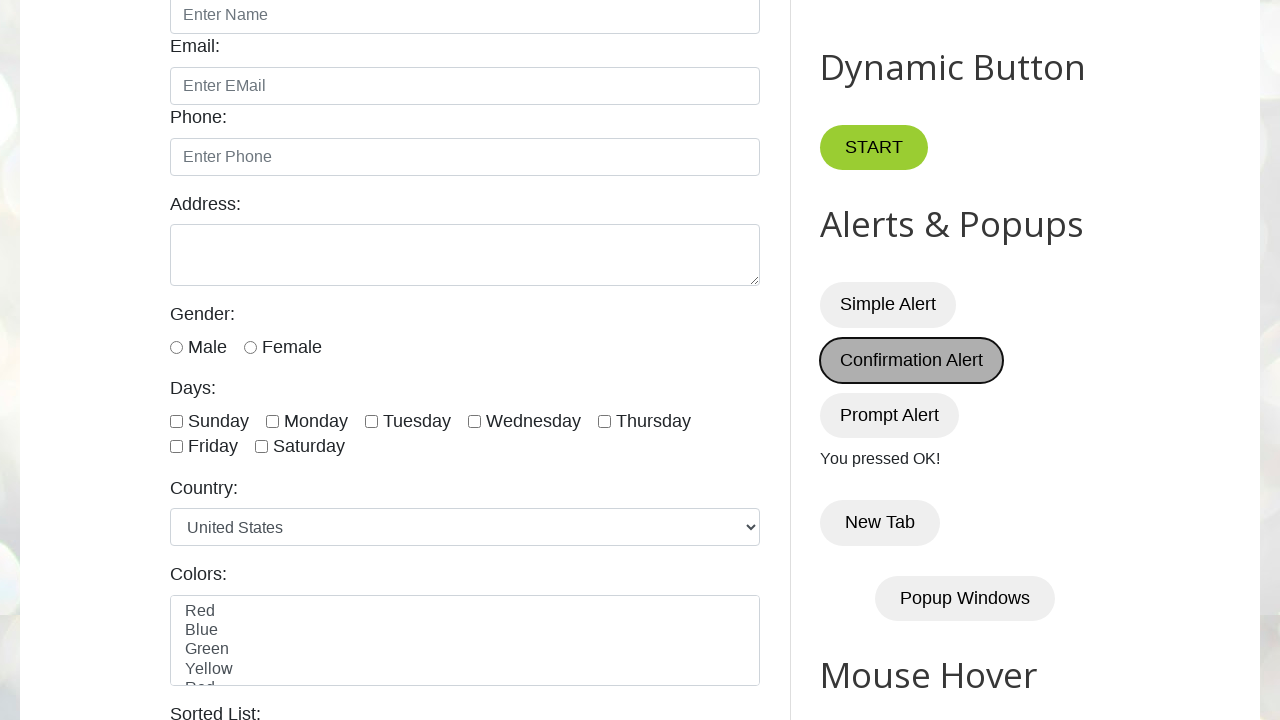

Waited 500ms for dialog handling to complete
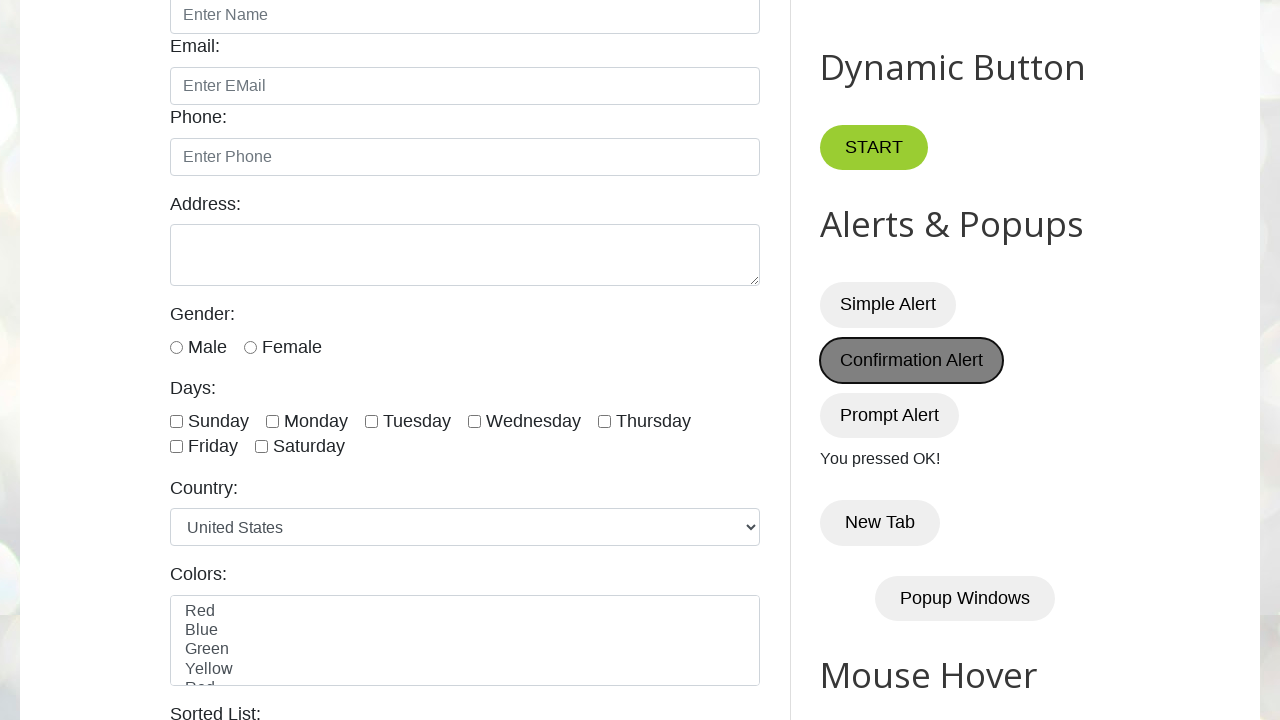

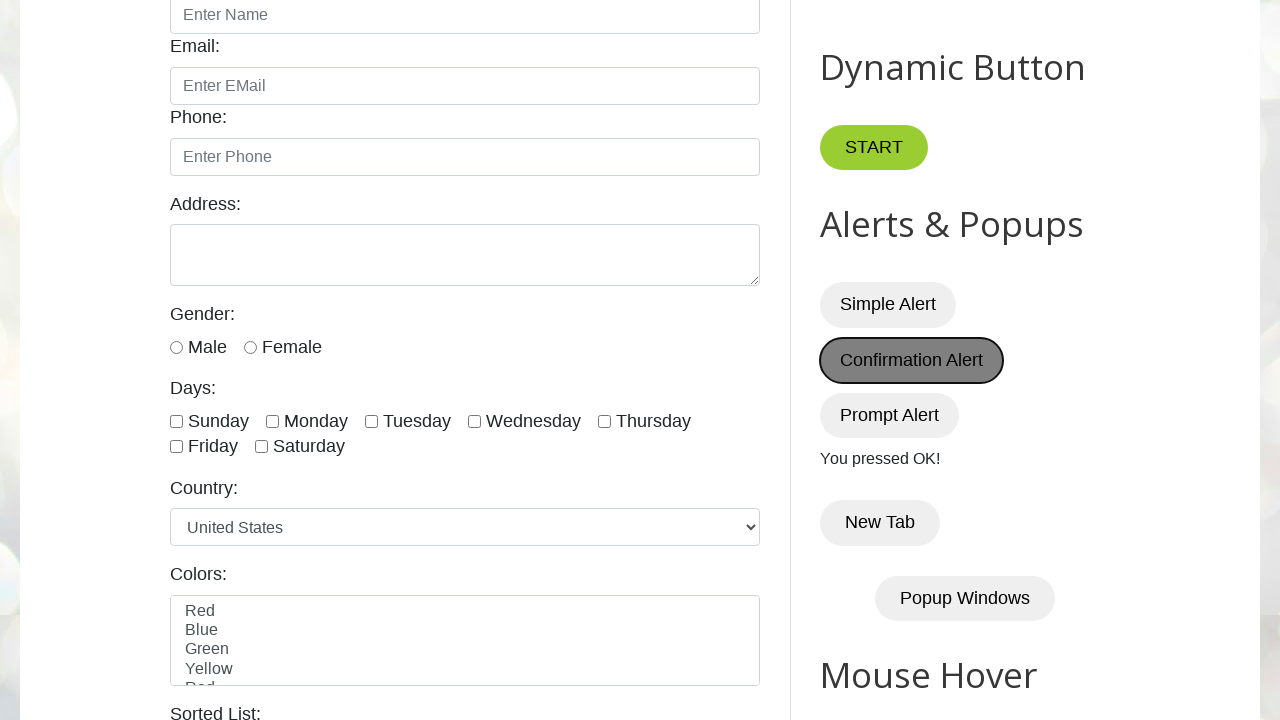